Solves a mathematical captcha by reading a value, calculating the result using a logarithmic formula, filling the answer, and submitting the form with checkbox and radio button selections

Starting URL: http://suninjuly.github.io/math.html

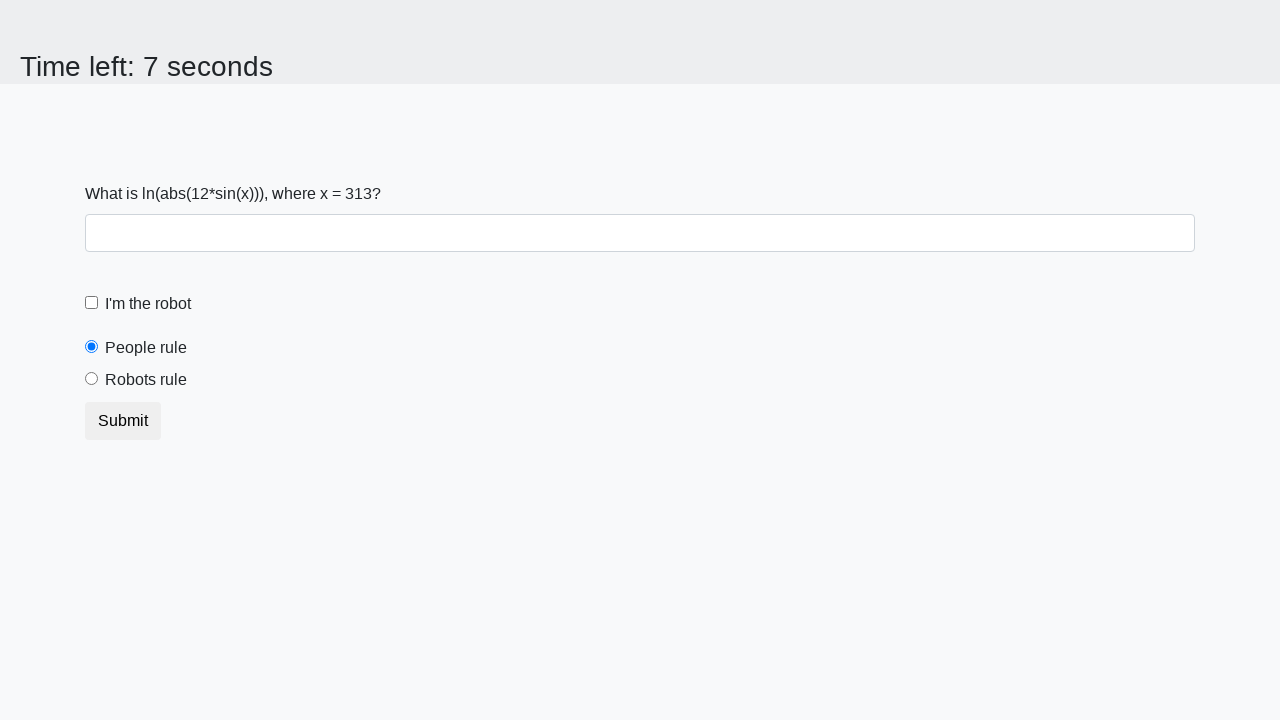

Retrieved x value from page element
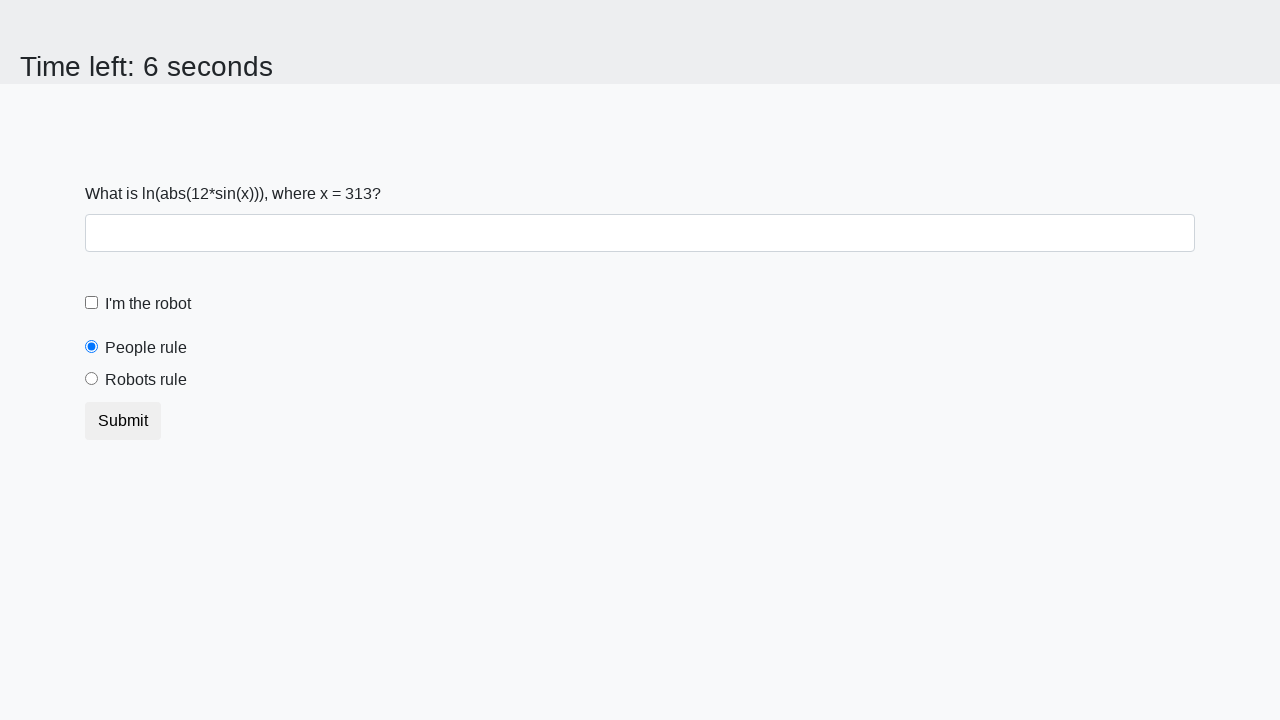

Calculated logarithmic result: 2.3977237928607593
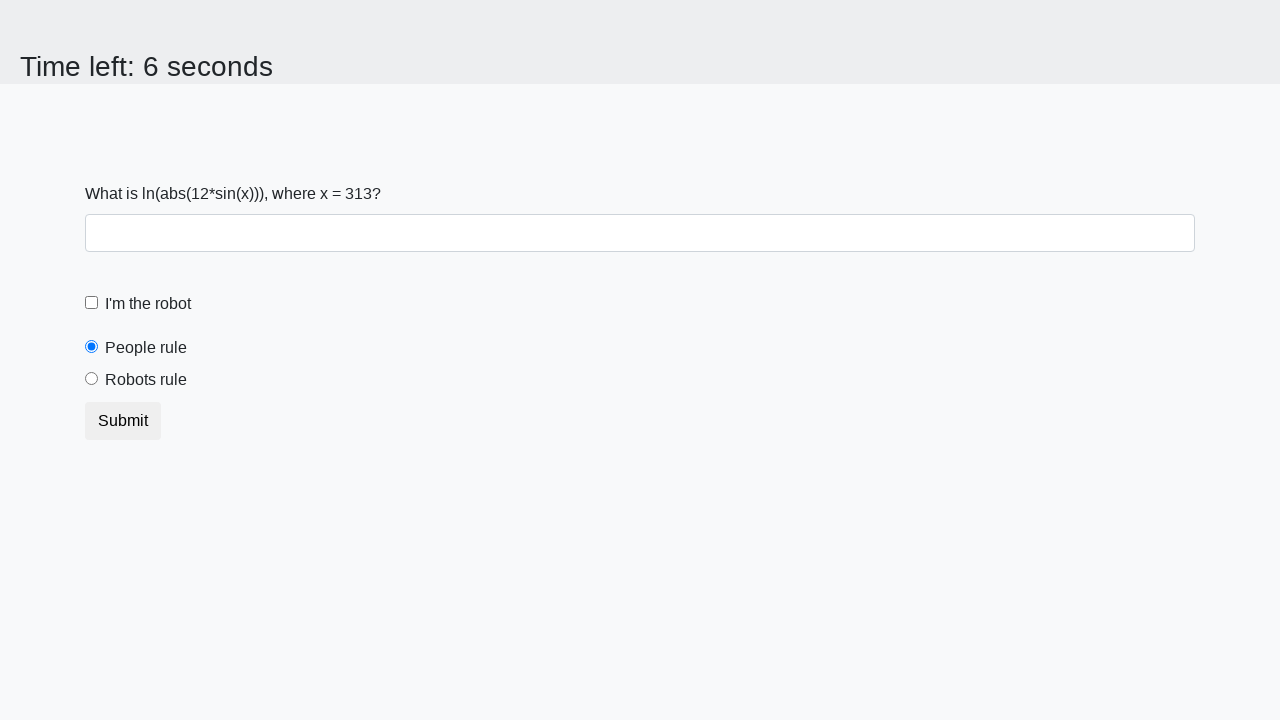

Filled answer field with calculated value on #answer
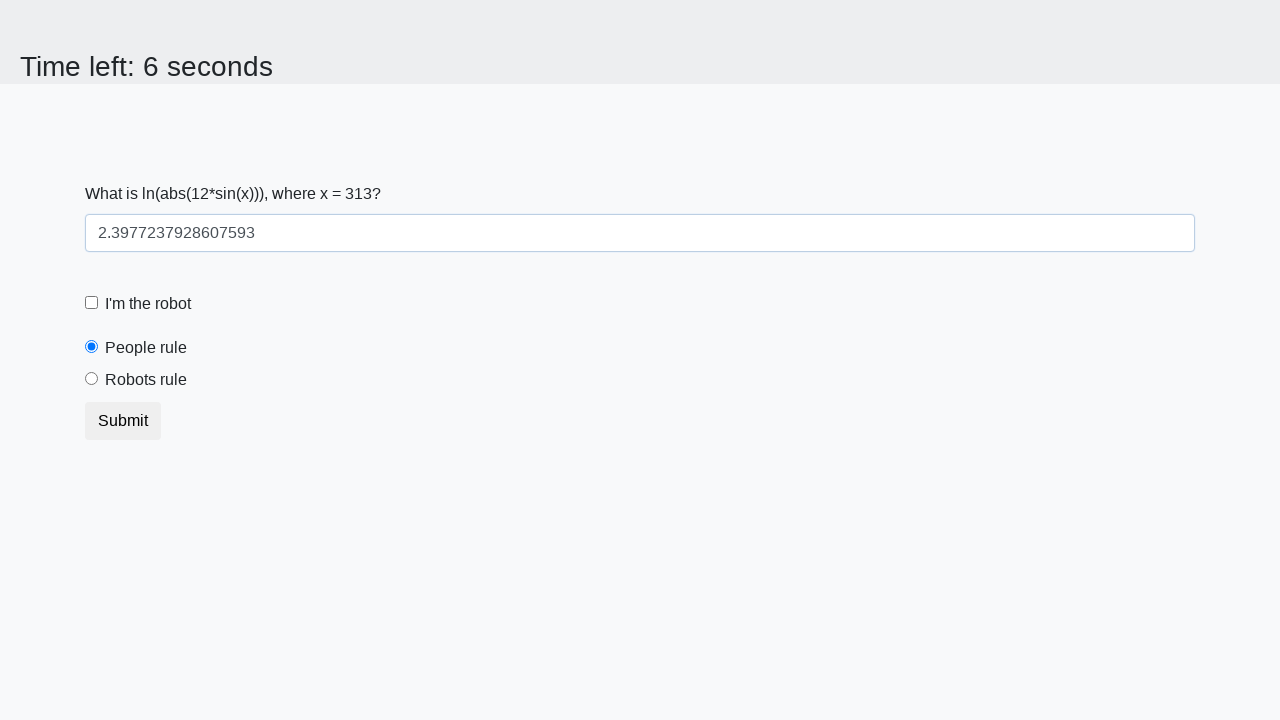

Checked the robot checkbox at (92, 303) on #robotCheckbox
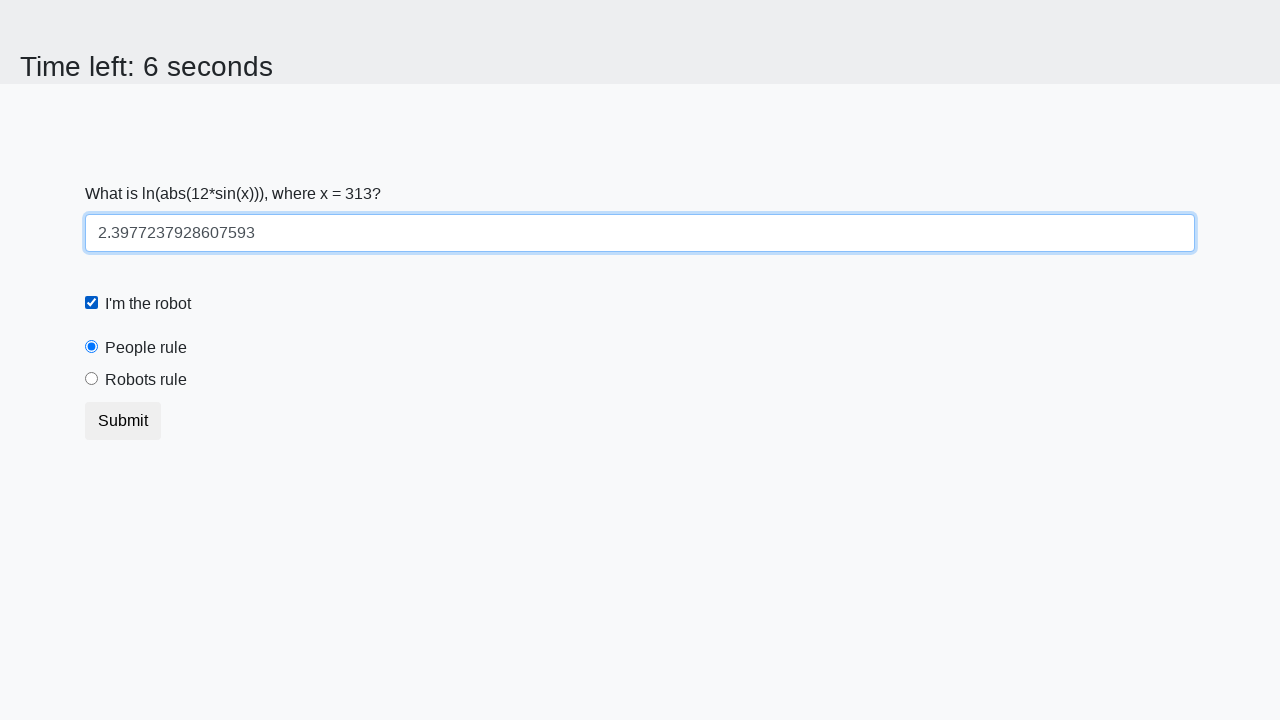

Selected 'Robots rule!' radio button at (92, 379) on [value='robots']
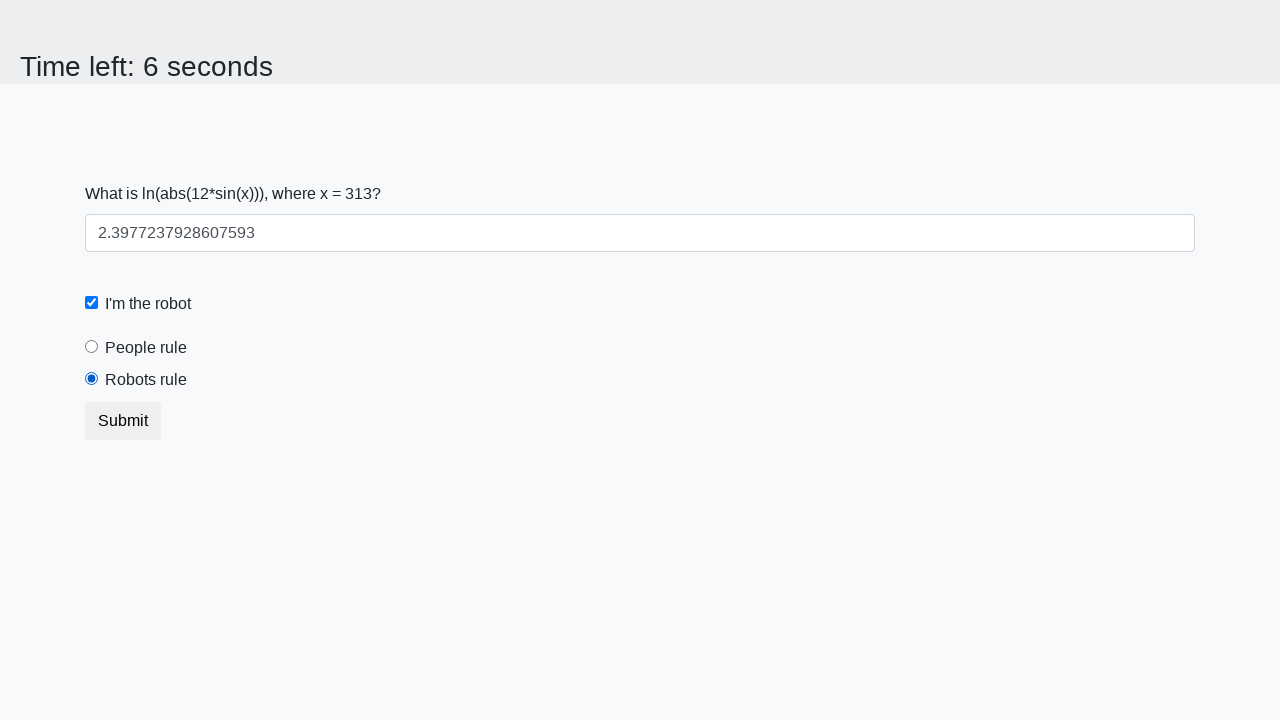

Clicked submit button to submit form at (123, 421) on button[type='submit']
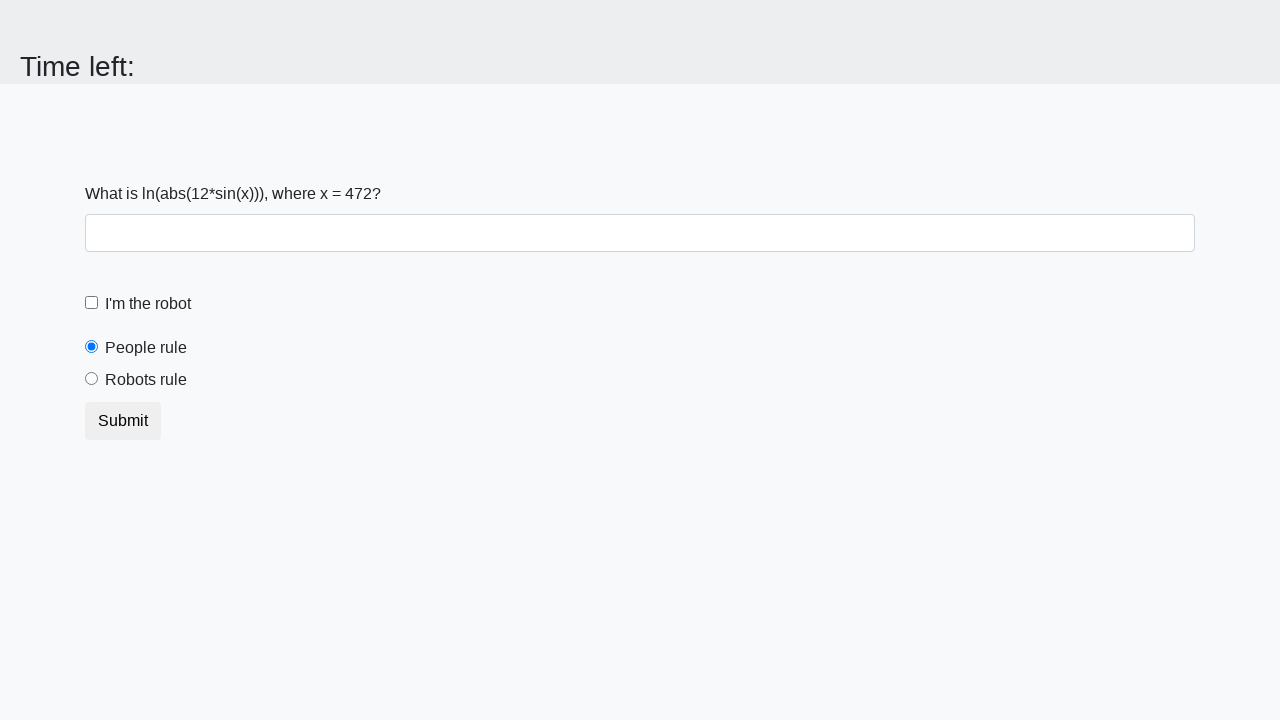

Waited 2 seconds to see result
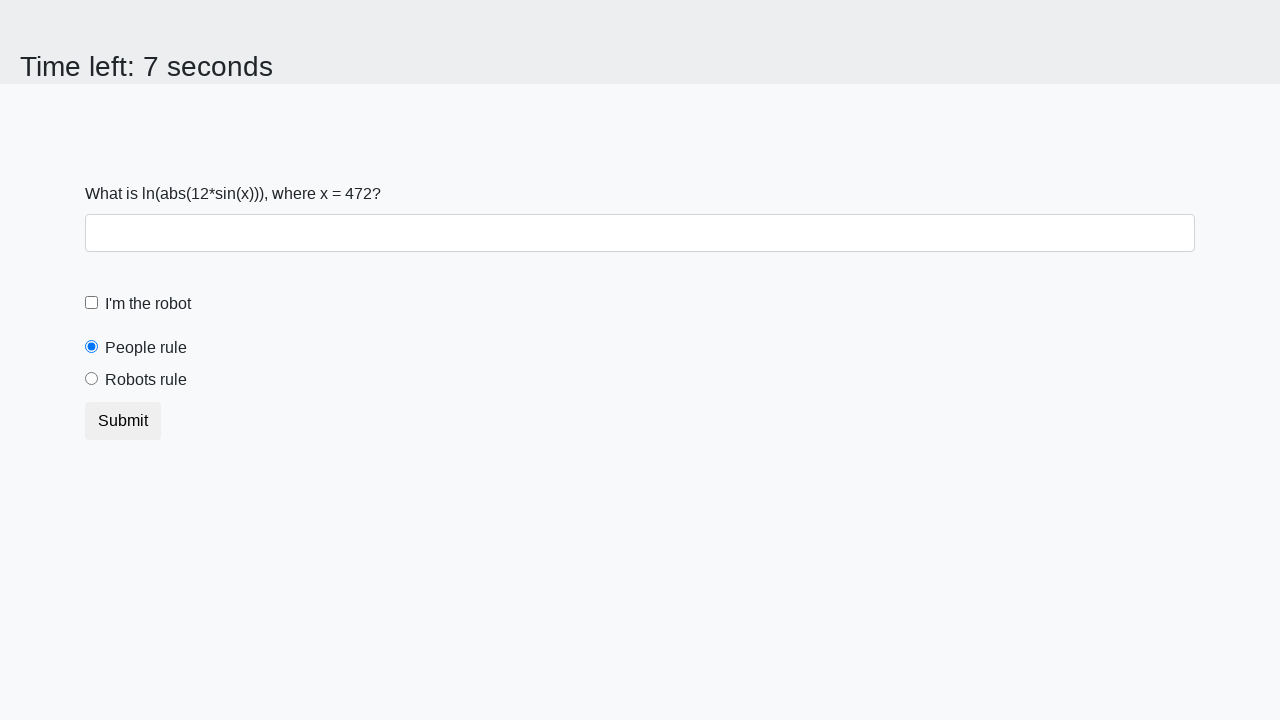

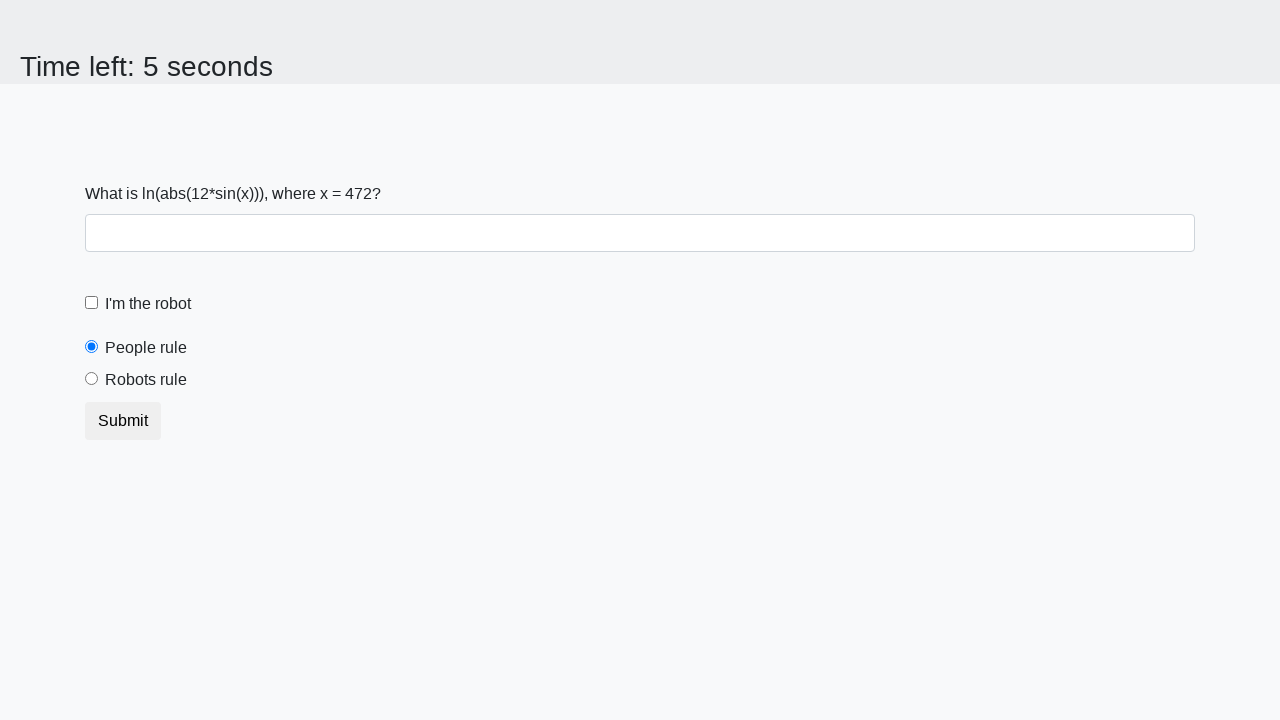